Tests drag and drop functionality by dragging a source element and dropping it onto a target element on an interactions practice page

Starting URL: http://automation-practice.emilos.pl/droppable.php

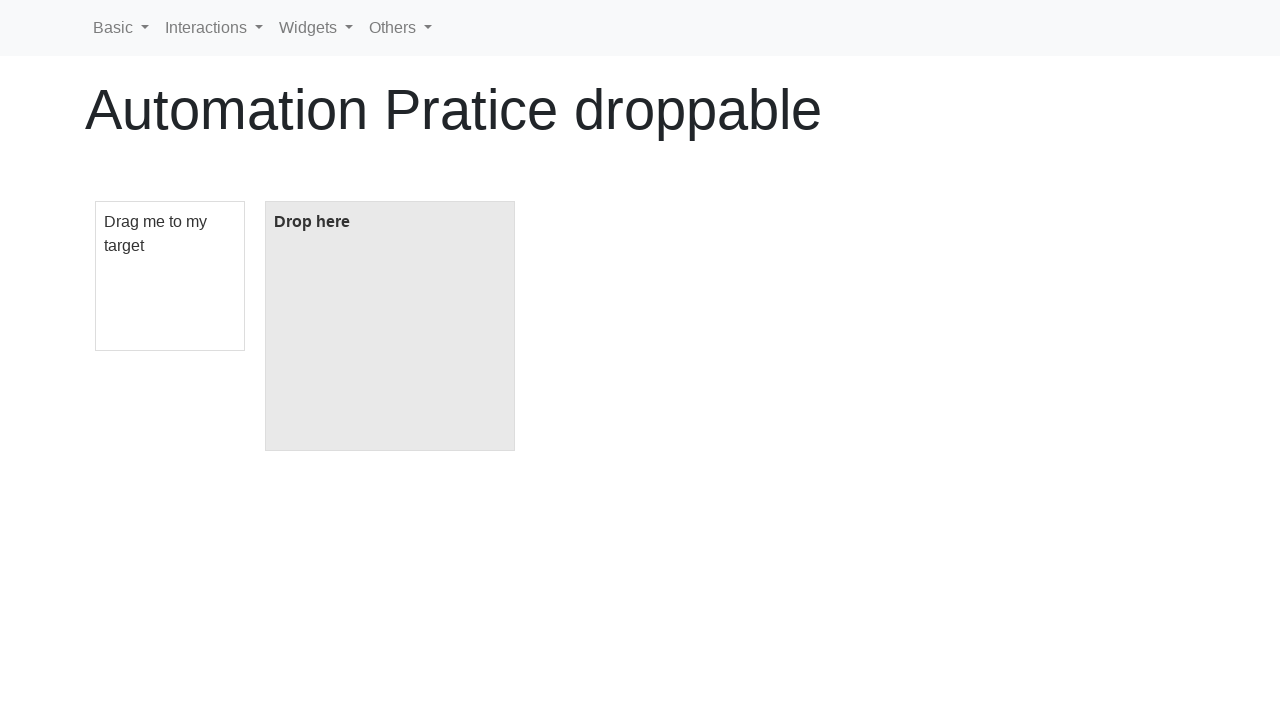

Waited for draggable source element to be visible
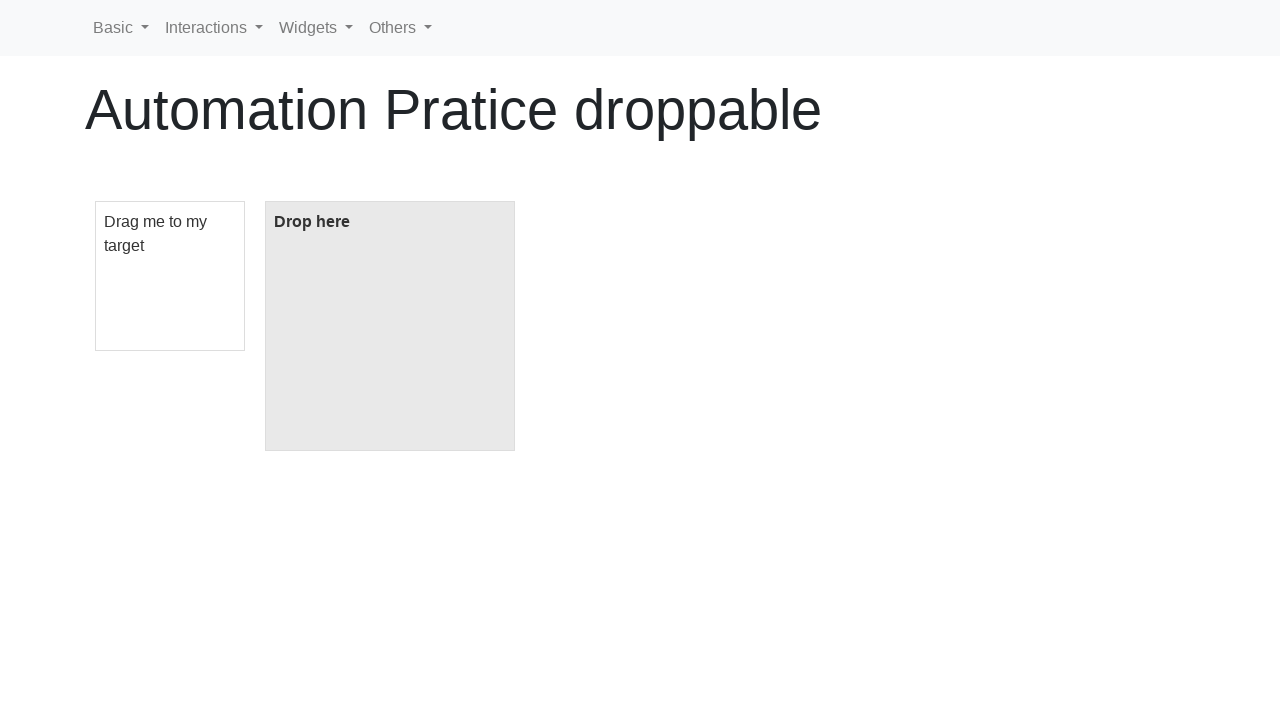

Waited for droppable target element to be visible
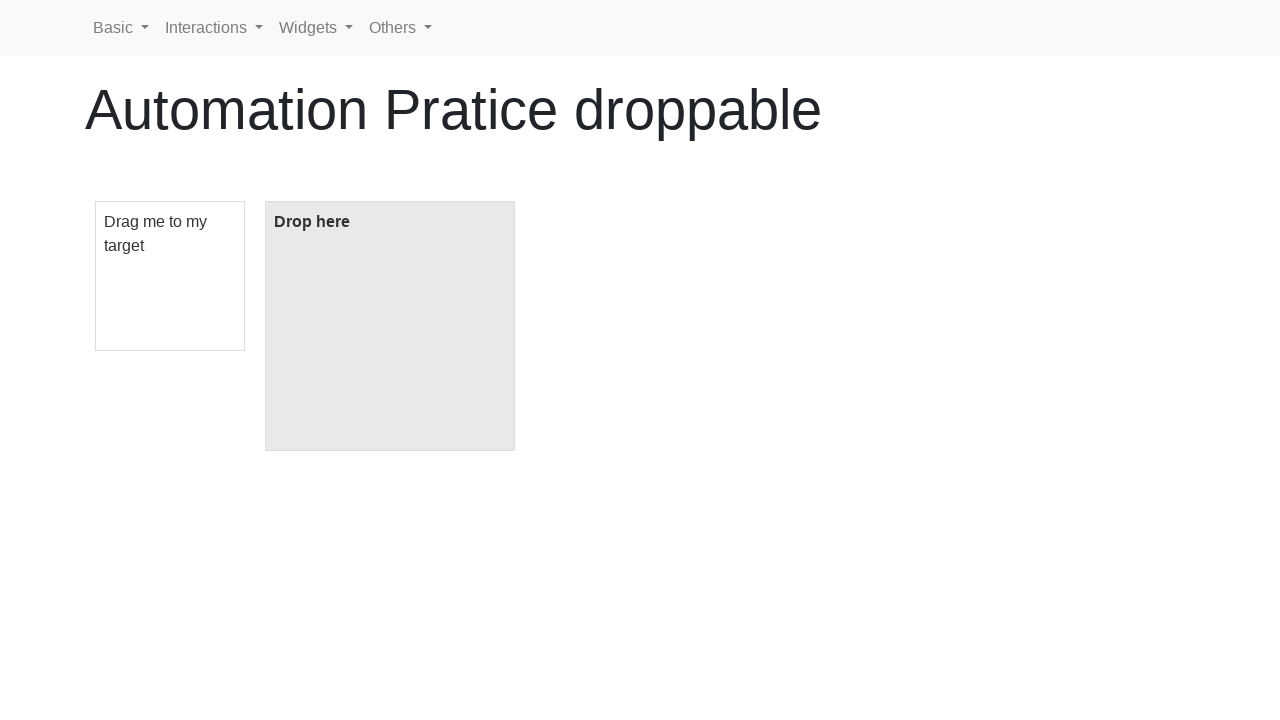

Dragged source element and dropped it onto target element at (390, 326)
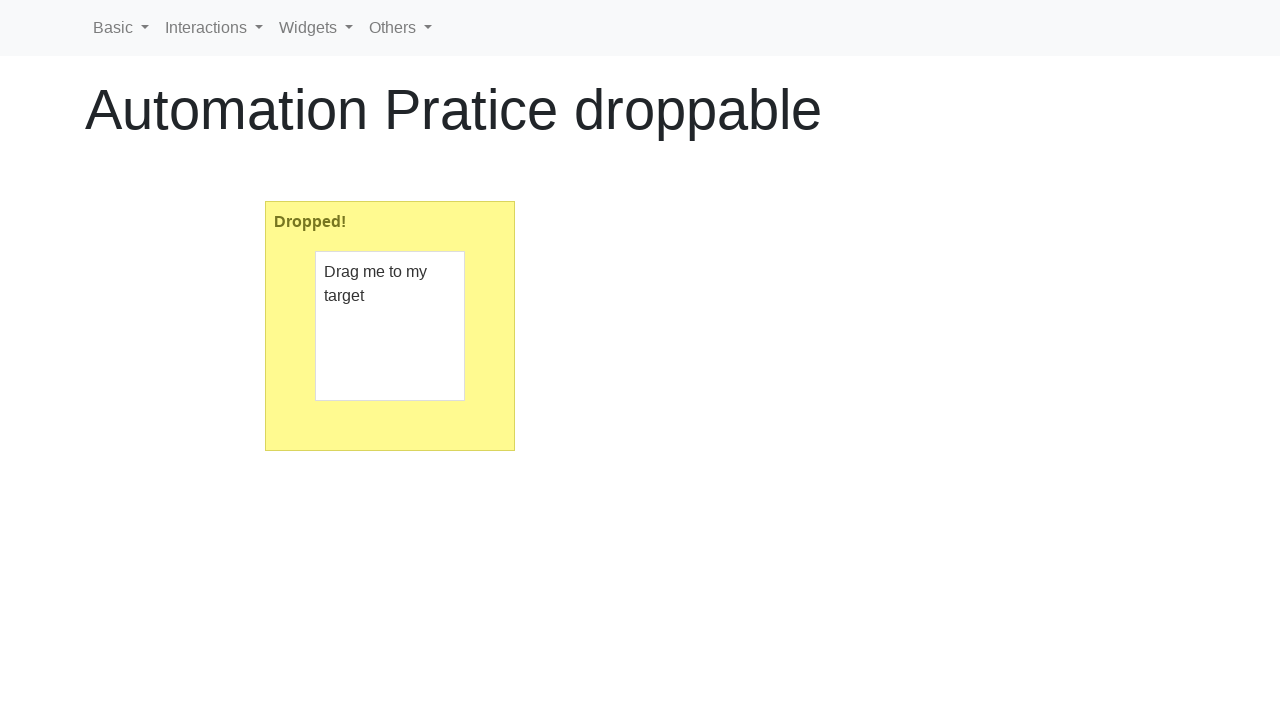

Verified drop was successful - target element now contains paragraph text
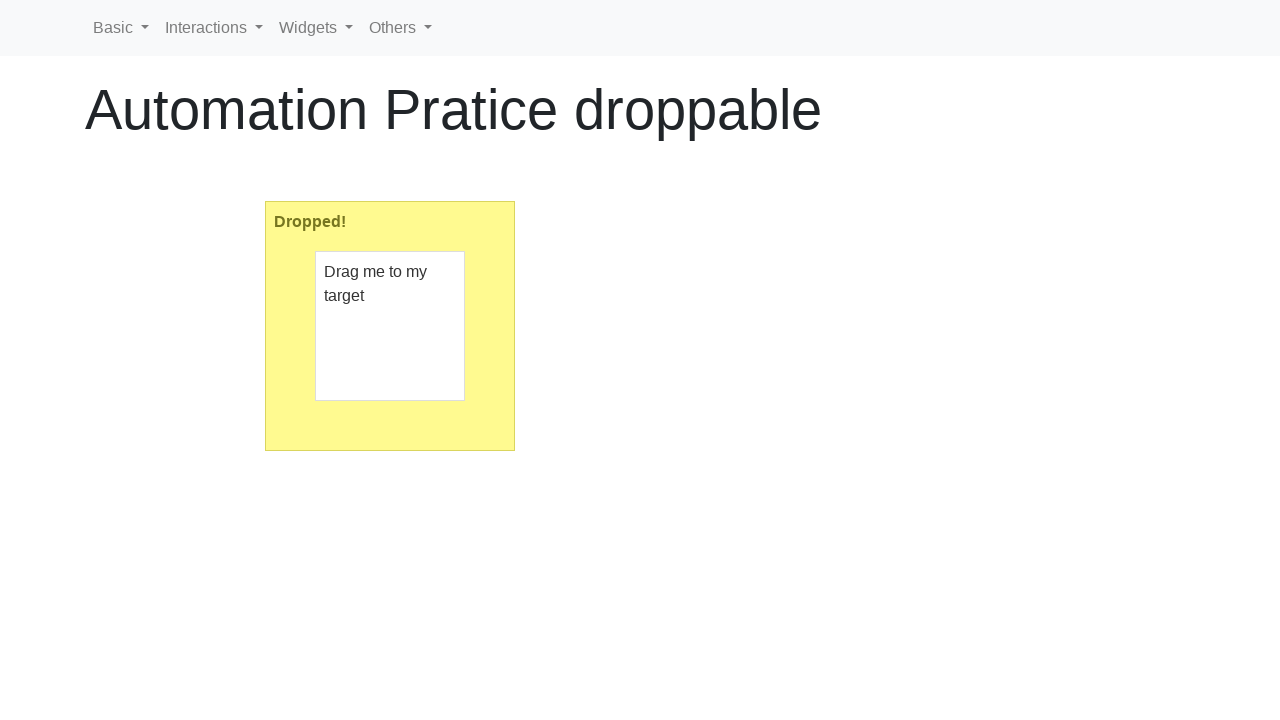

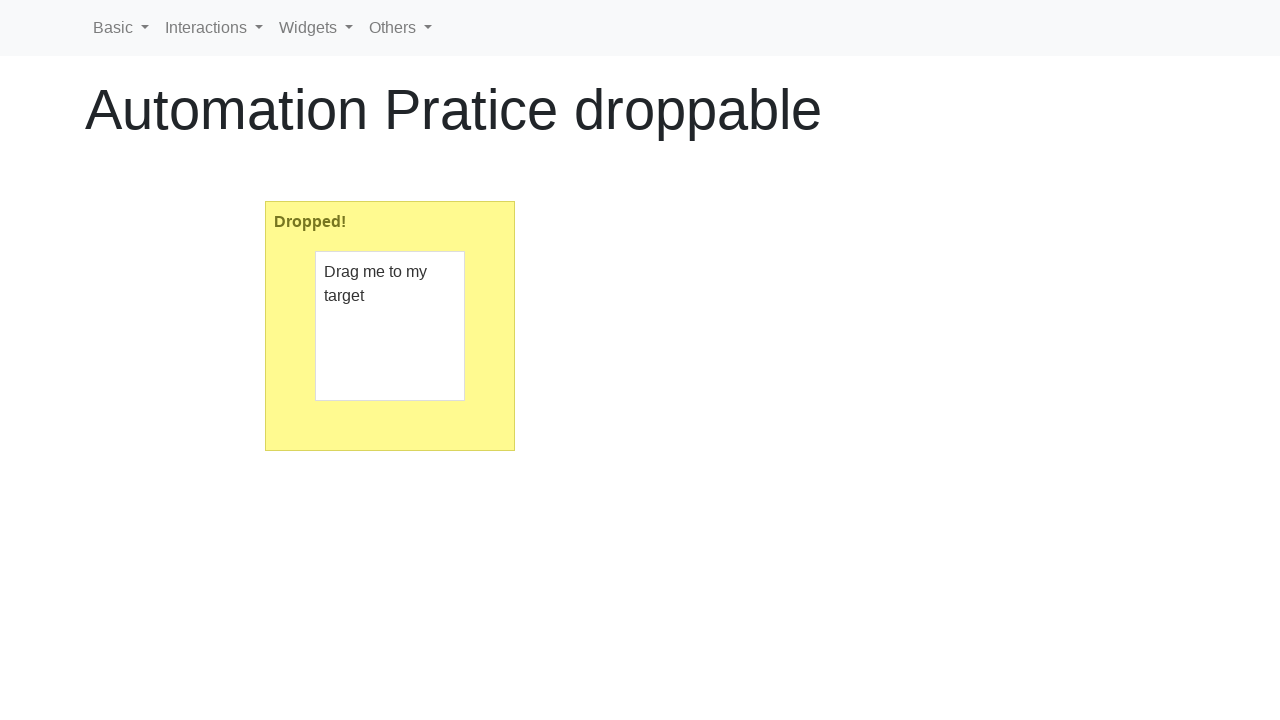